Tests that the complete all checkbox updates state when individual items are completed or cleared

Starting URL: https://demo.playwright.dev/todomvc

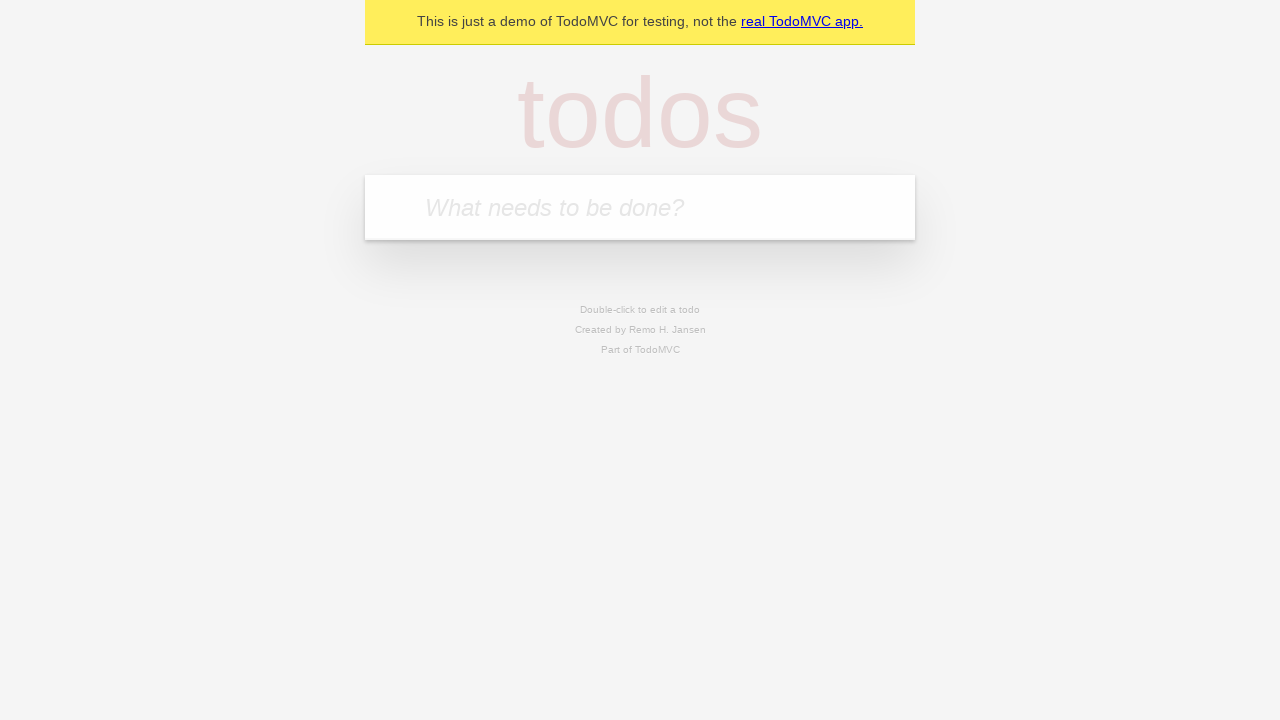

Filled todo input with 'buy some cheese' on internal:attr=[placeholder="What needs to be done?"i]
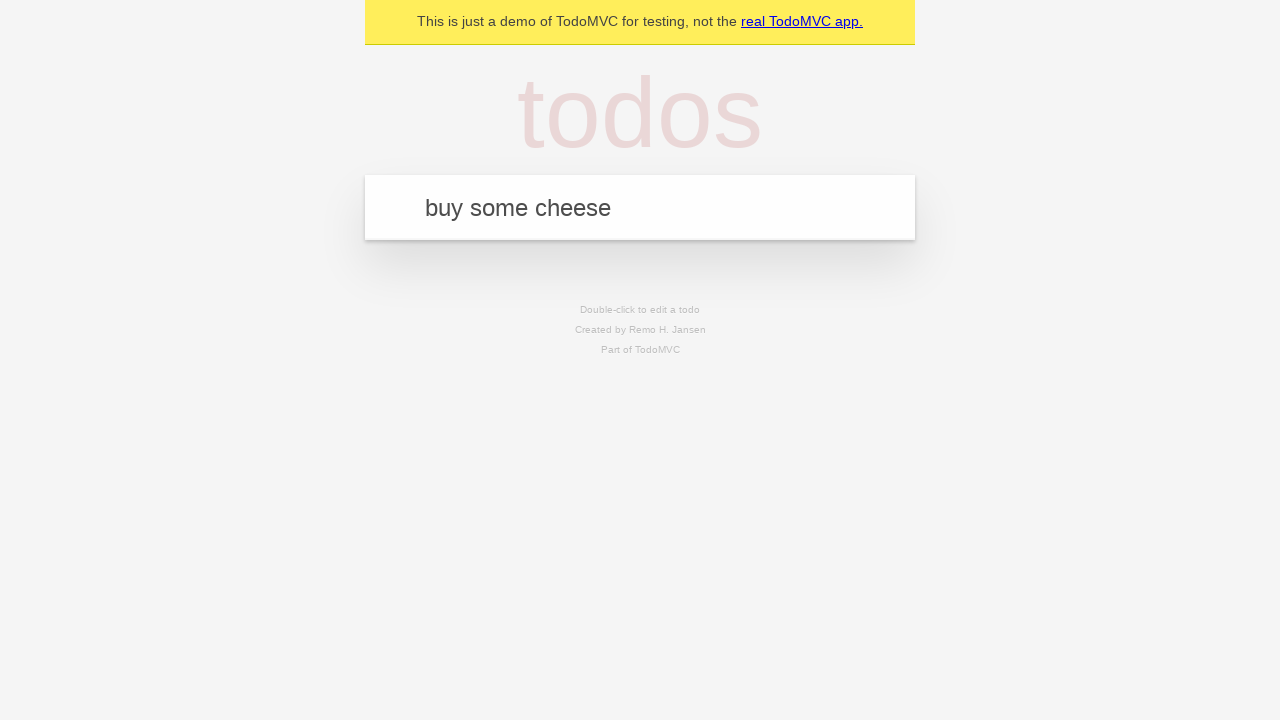

Pressed Enter to add 'buy some cheese' to the todo list on internal:attr=[placeholder="What needs to be done?"i]
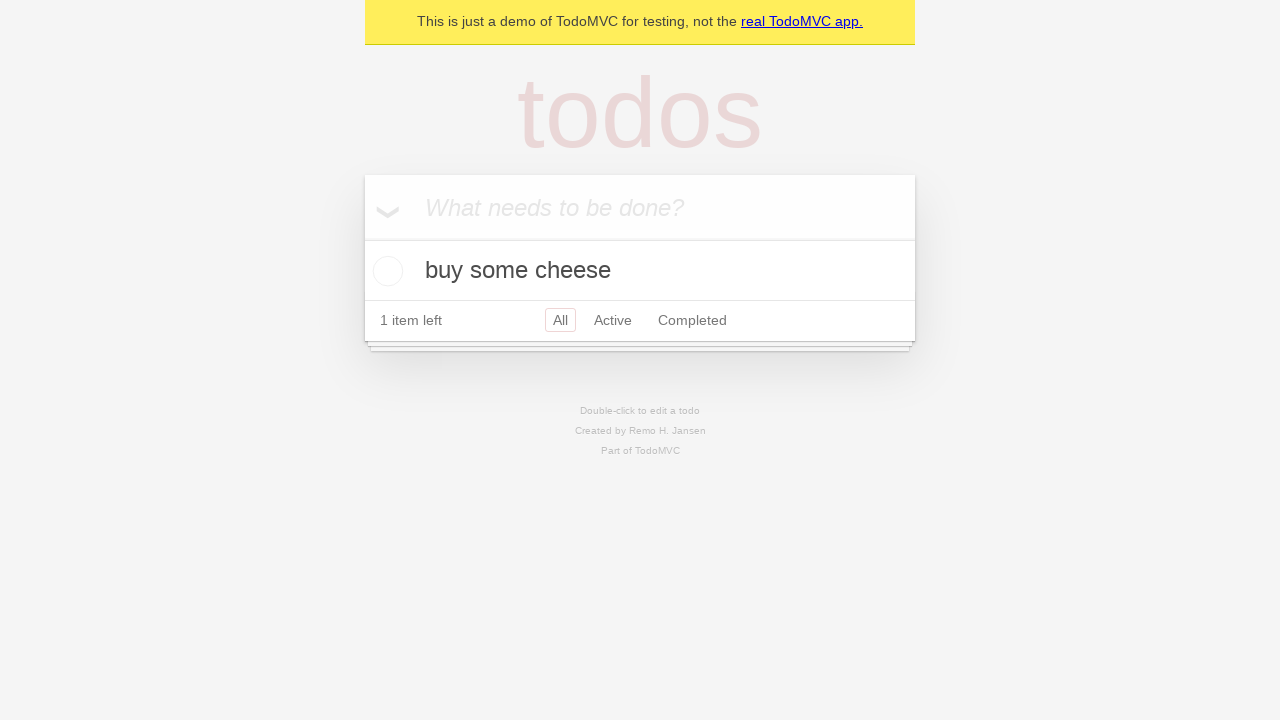

Filled todo input with 'feed the cat' on internal:attr=[placeholder="What needs to be done?"i]
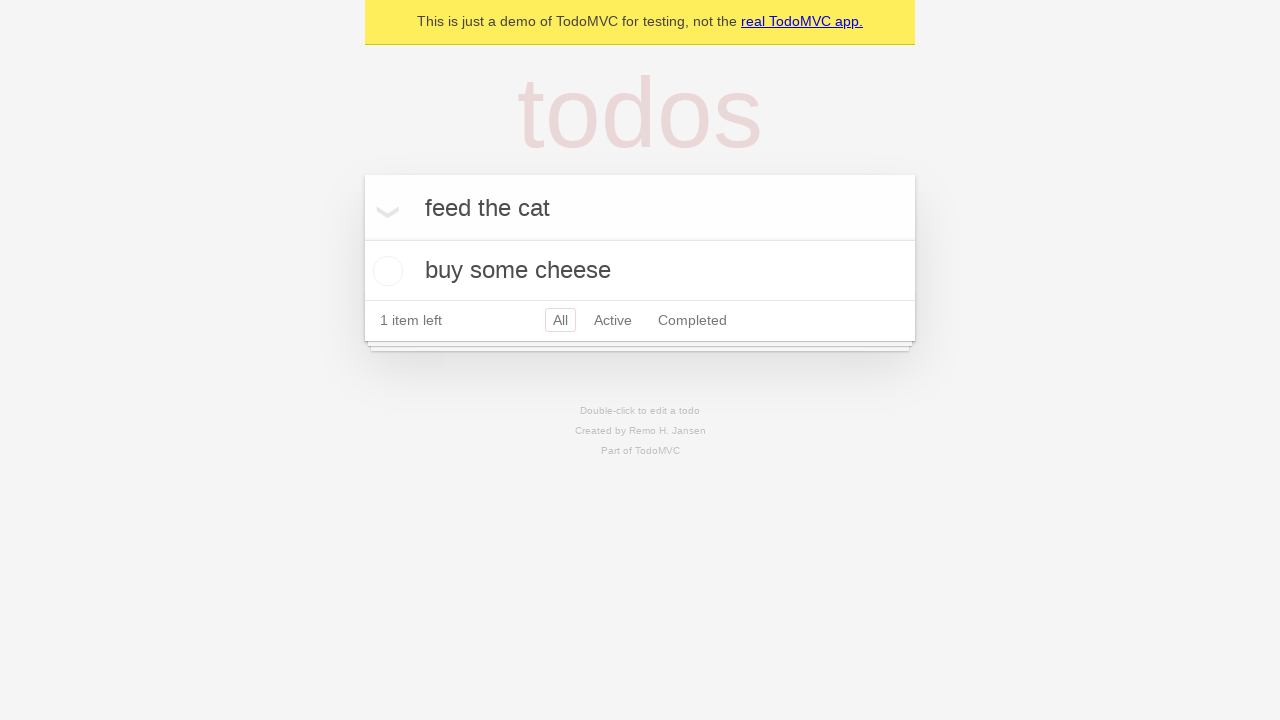

Pressed Enter to add 'feed the cat' to the todo list on internal:attr=[placeholder="What needs to be done?"i]
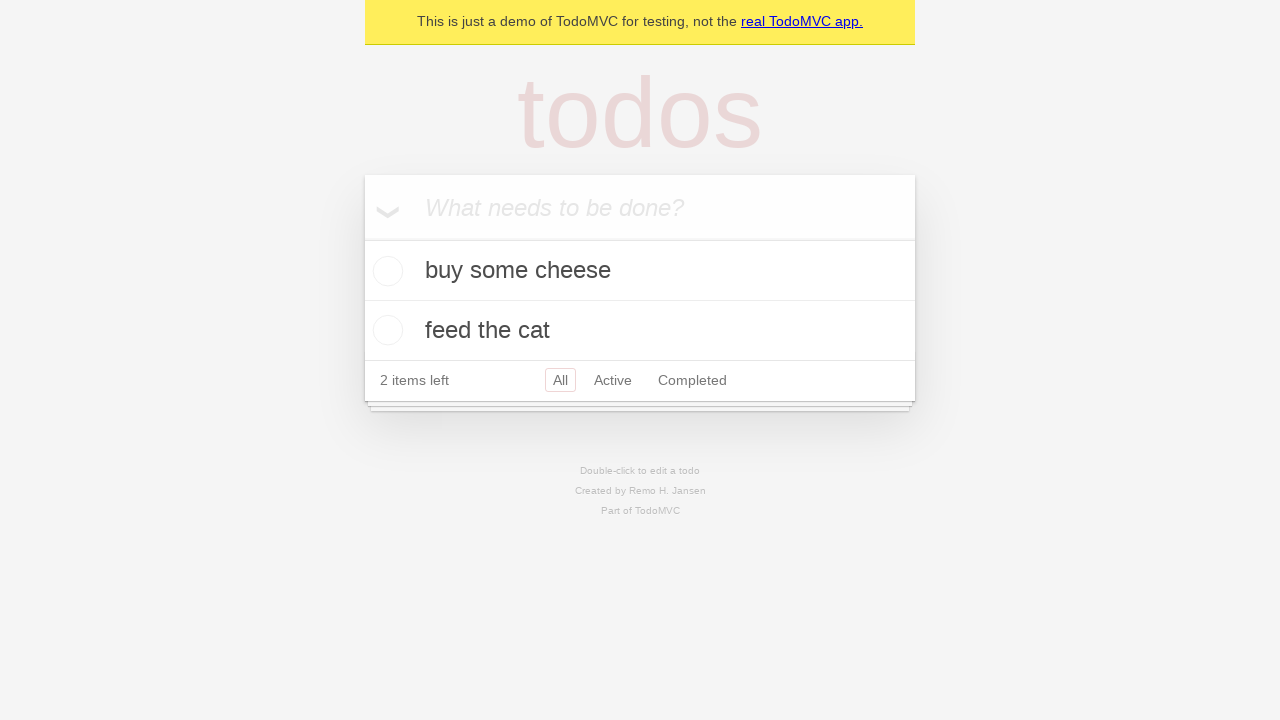

Filled todo input with 'book a doctors appointment' on internal:attr=[placeholder="What needs to be done?"i]
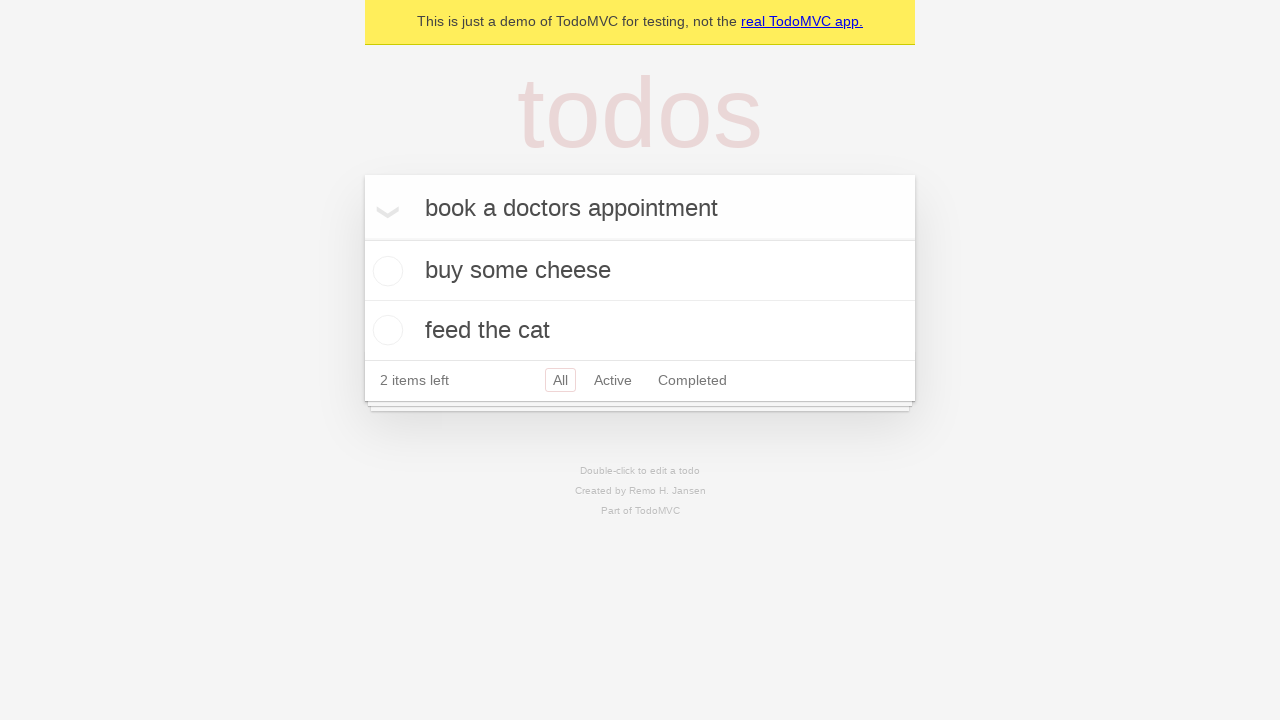

Pressed Enter to add 'book a doctors appointment' to the todo list on internal:attr=[placeholder="What needs to be done?"i]
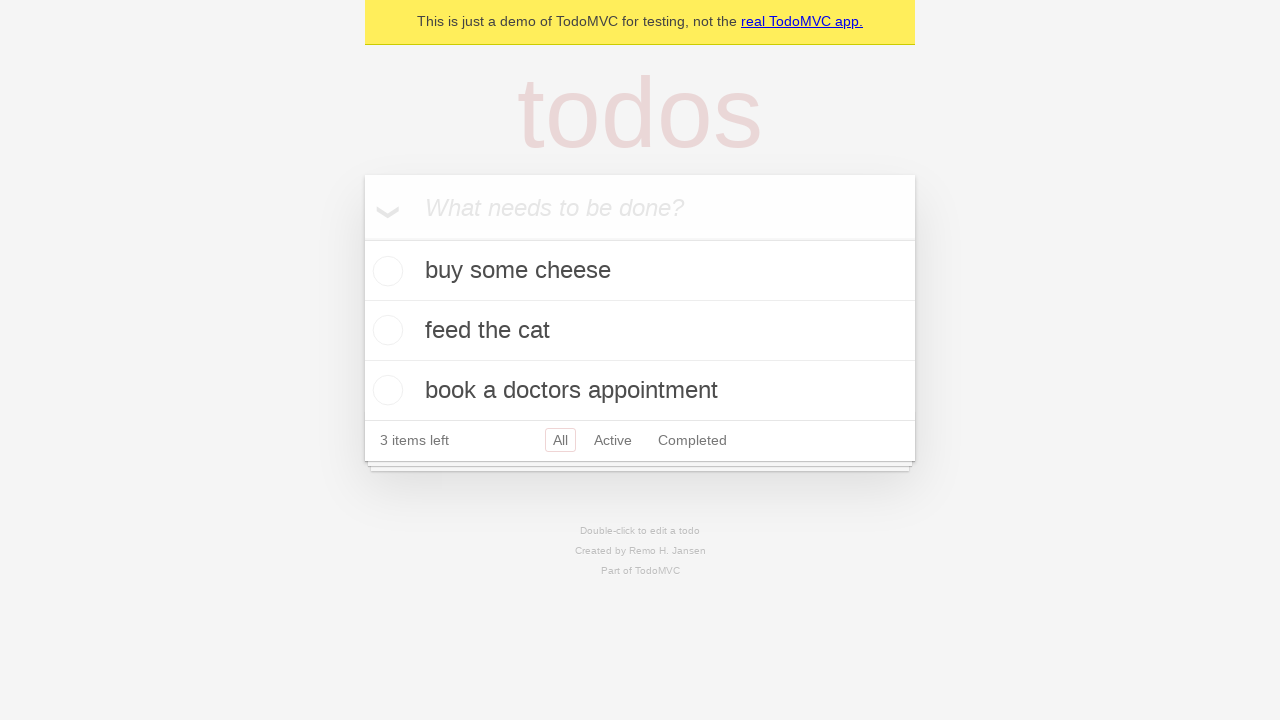

Clicked 'Mark all as complete' checkbox to check all todos at (362, 238) on internal:label="Mark all as complete"i
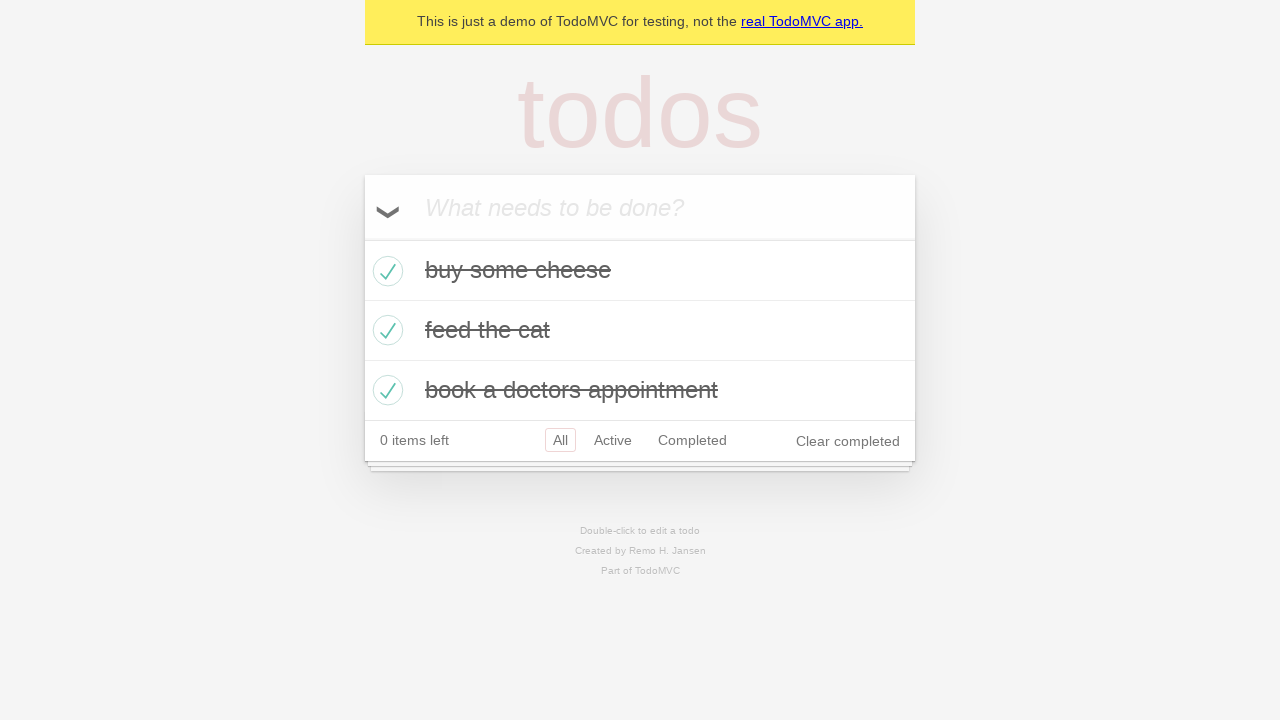

Unchecked the first todo item at (385, 271) on internal:testid=[data-testid="todo-item"s] >> nth=0 >> internal:role=checkbox
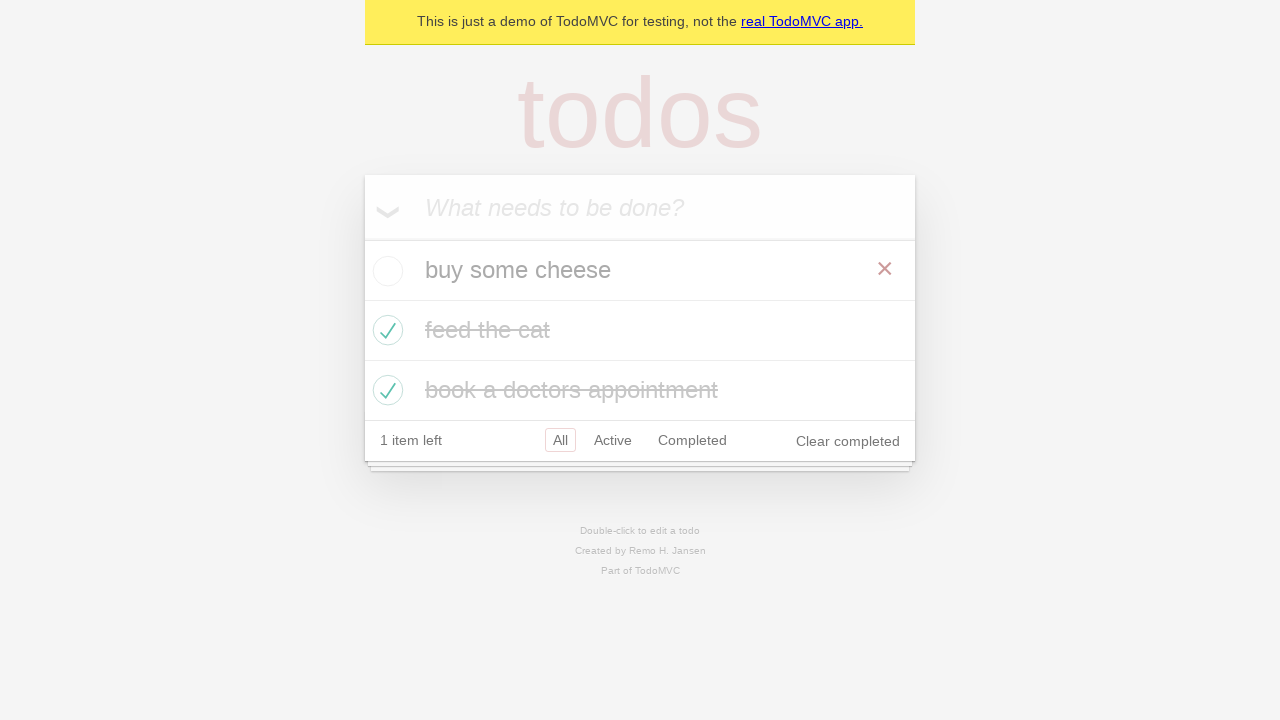

Checked the first todo item again at (385, 271) on internal:testid=[data-testid="todo-item"s] >> nth=0 >> internal:role=checkbox
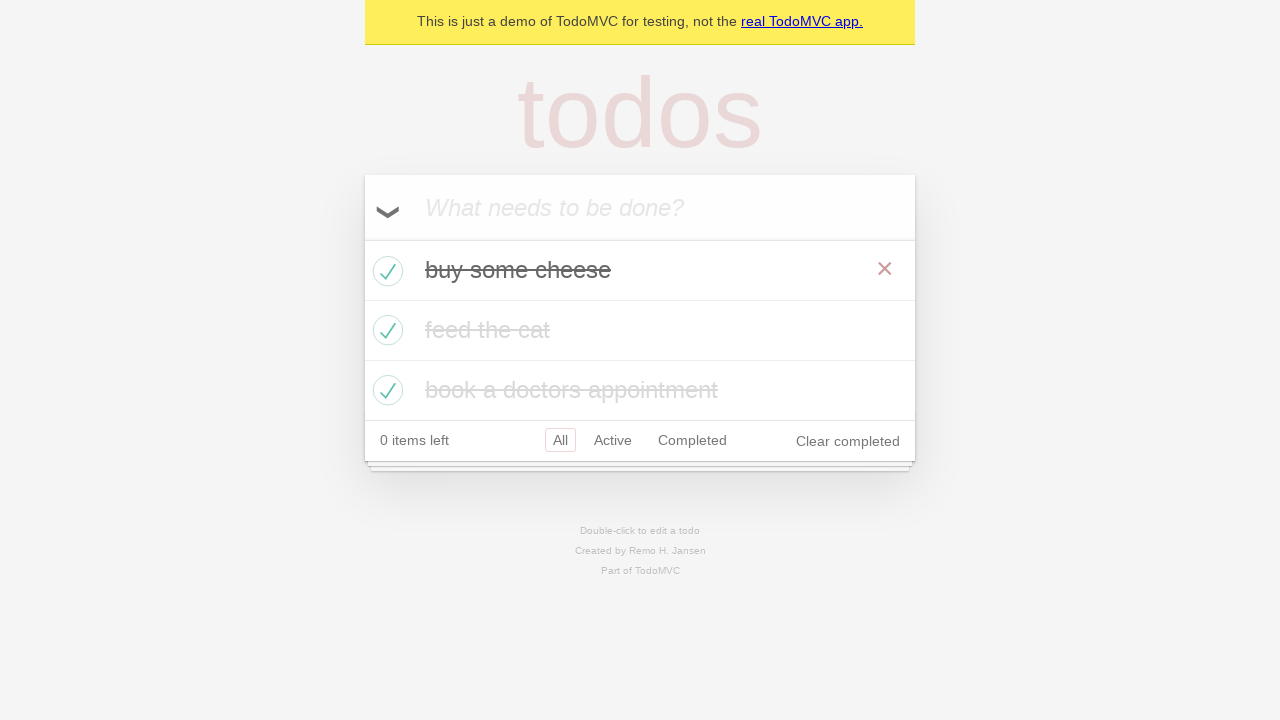

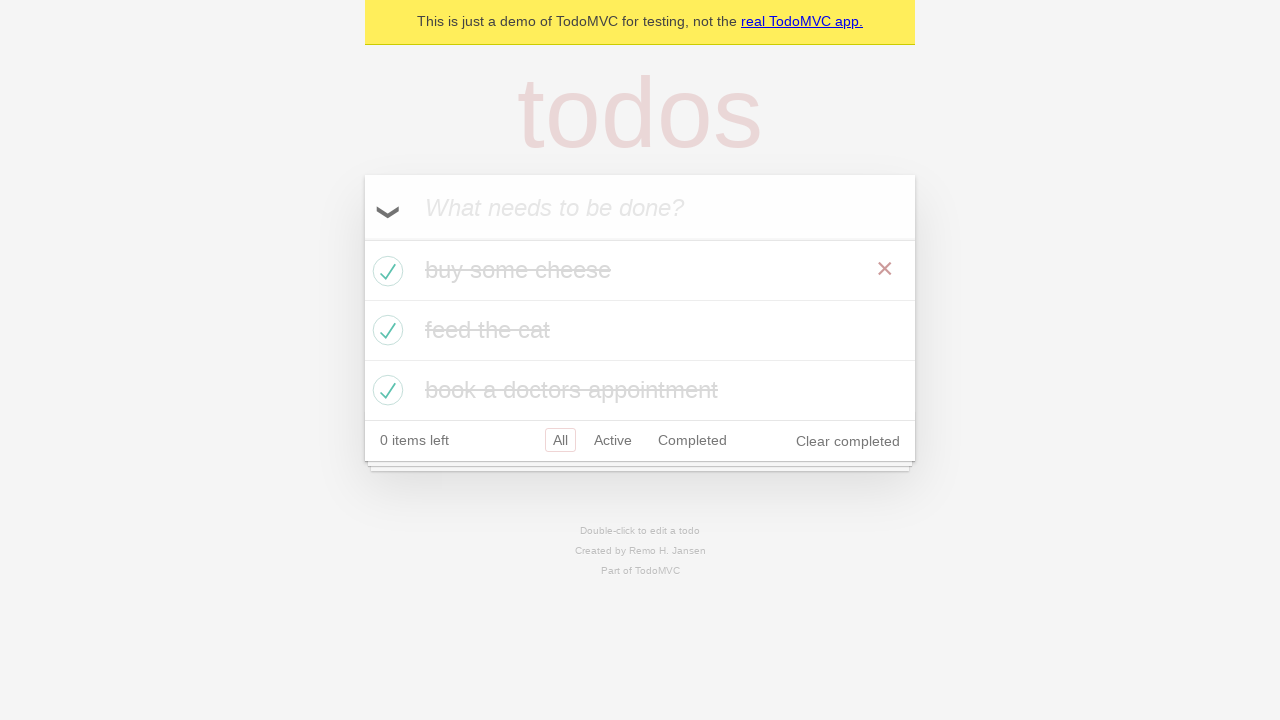